Tests unmarking items as complete by unchecking their checkboxes

Starting URL: https://demo.playwright.dev/todomvc

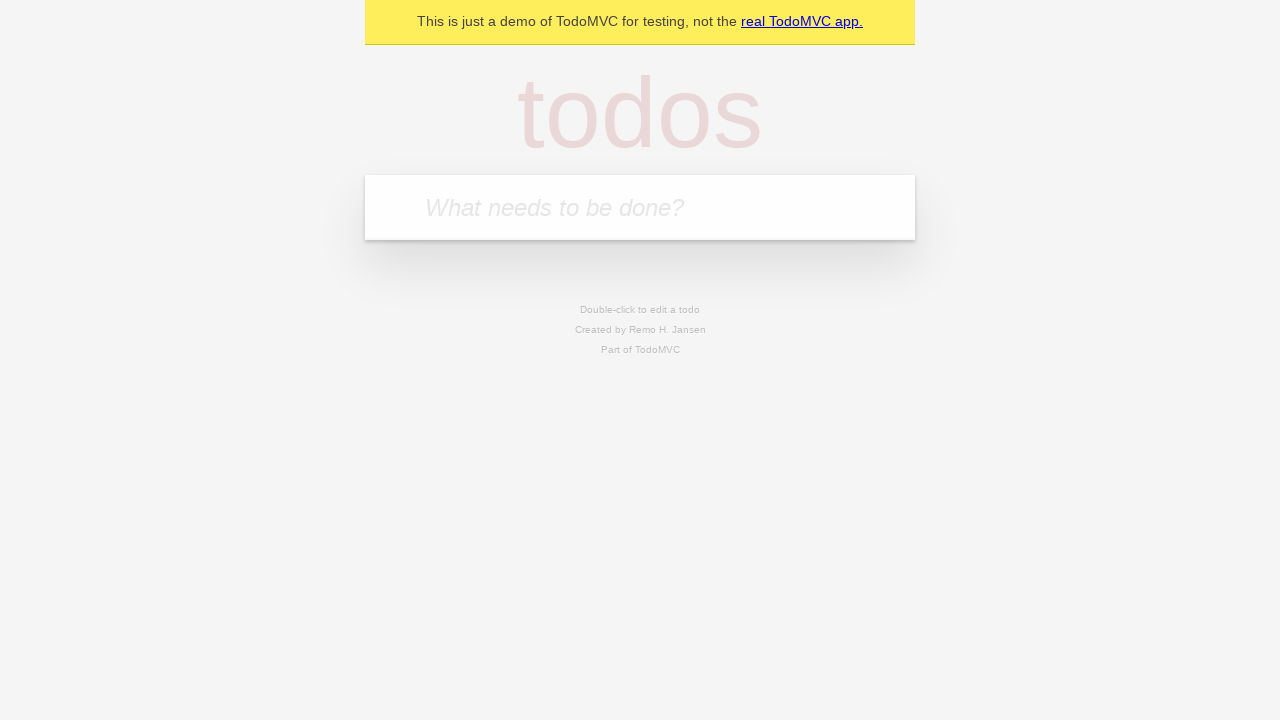

Filled todo input with 'buy some cheese' on internal:attr=[placeholder="What needs to be done?"i]
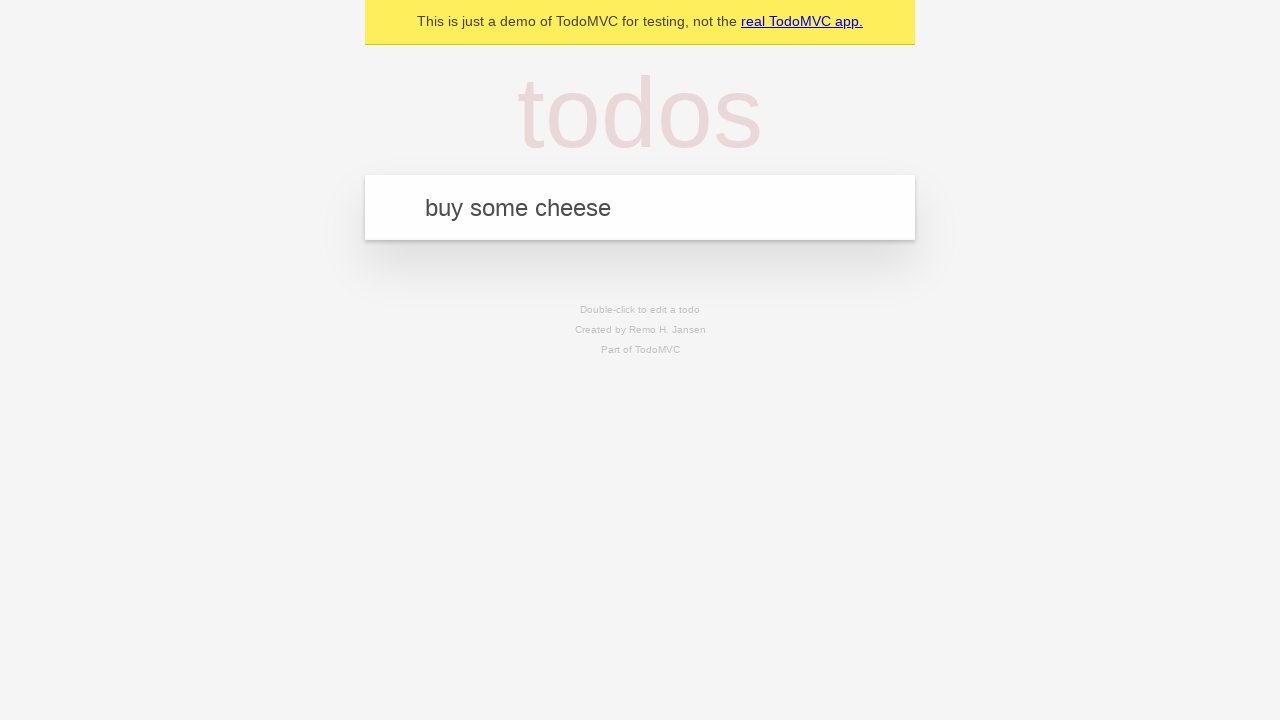

Pressed Enter to add first todo item on internal:attr=[placeholder="What needs to be done?"i]
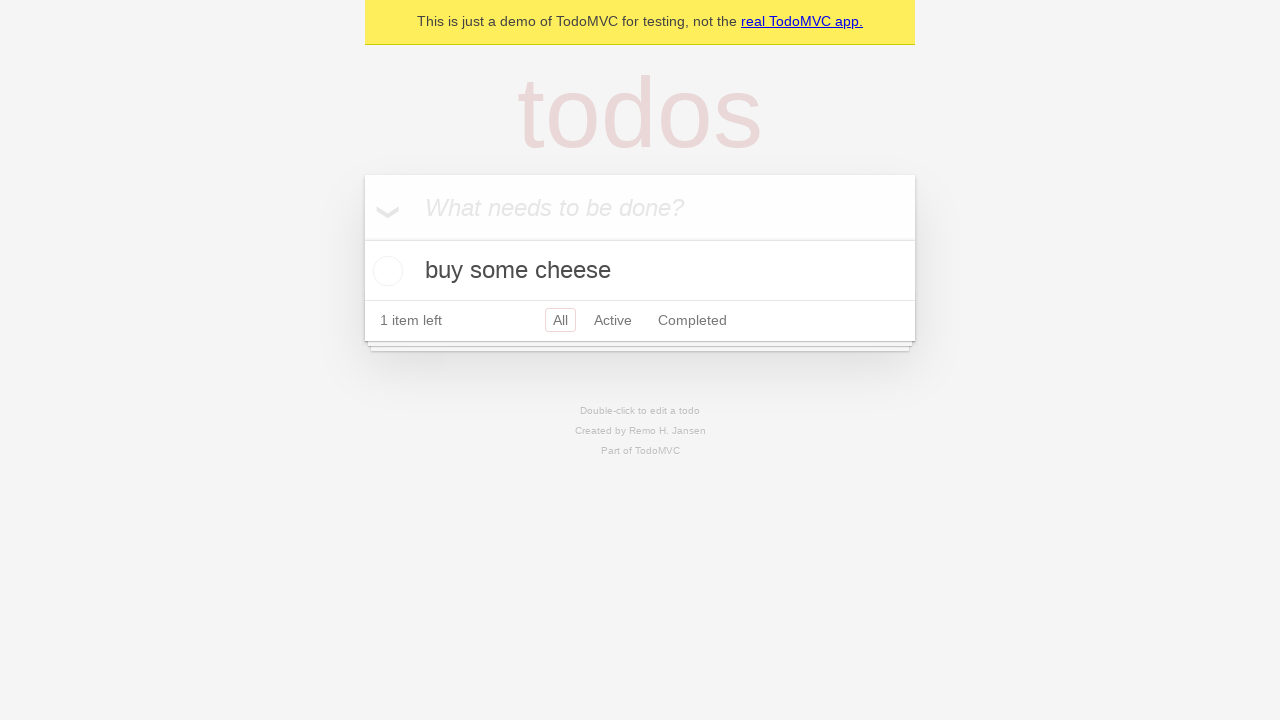

Filled todo input with 'feed the cat' on internal:attr=[placeholder="What needs to be done?"i]
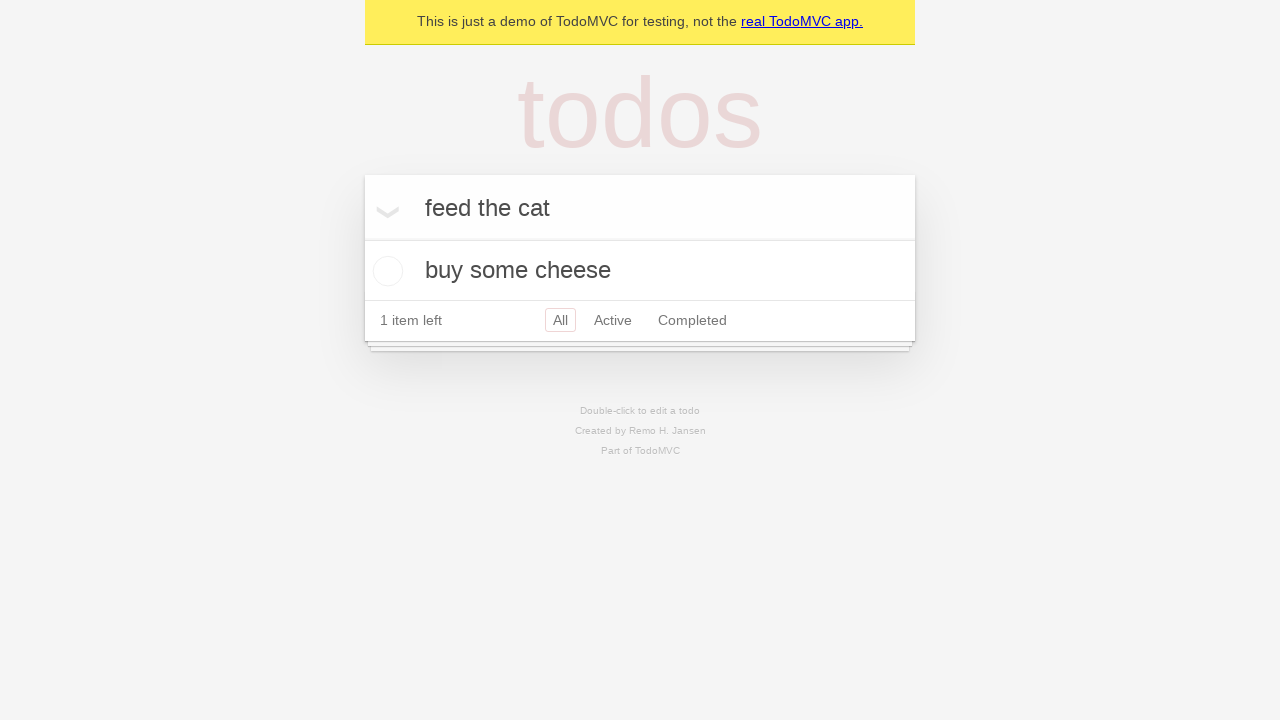

Pressed Enter to add second todo item on internal:attr=[placeholder="What needs to be done?"i]
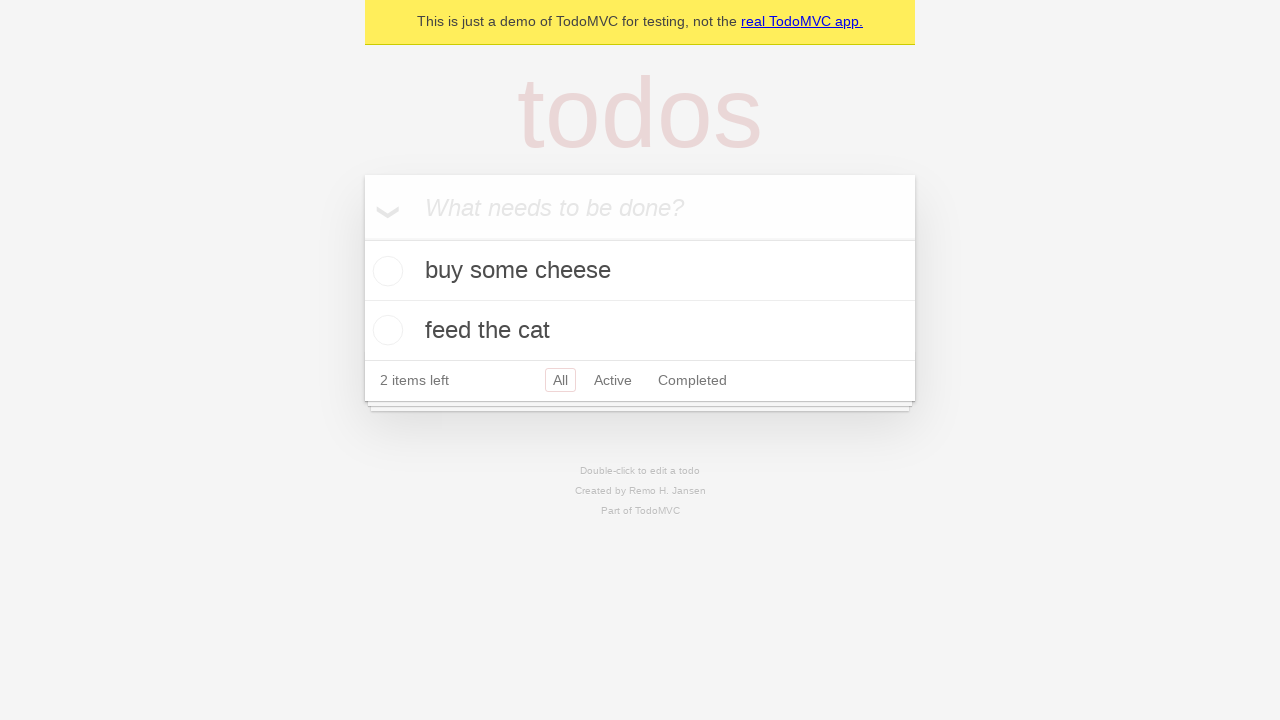

Checked checkbox for first todo item 'buy some cheese' at (385, 271) on [data-testid='todo-item'] >> nth=0 >> internal:role=checkbox
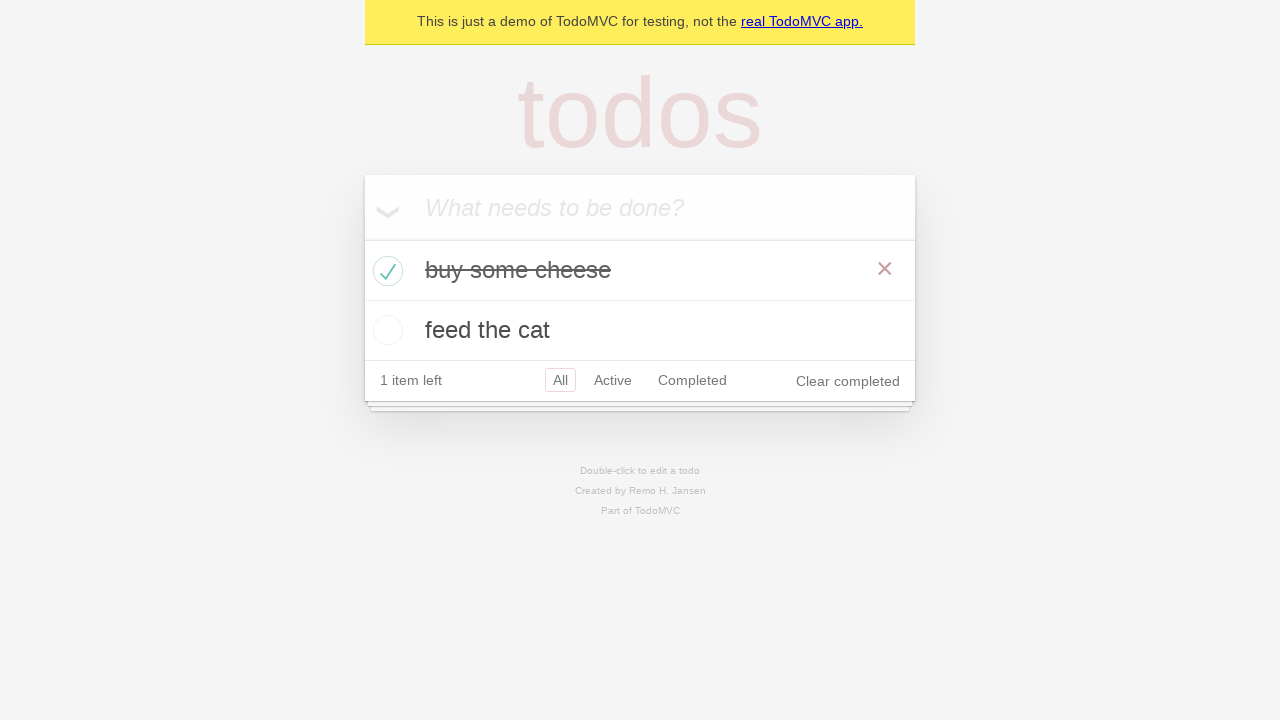

Unchecked checkbox for first todo item to mark it as incomplete at (385, 271) on [data-testid='todo-item'] >> nth=0 >> internal:role=checkbox
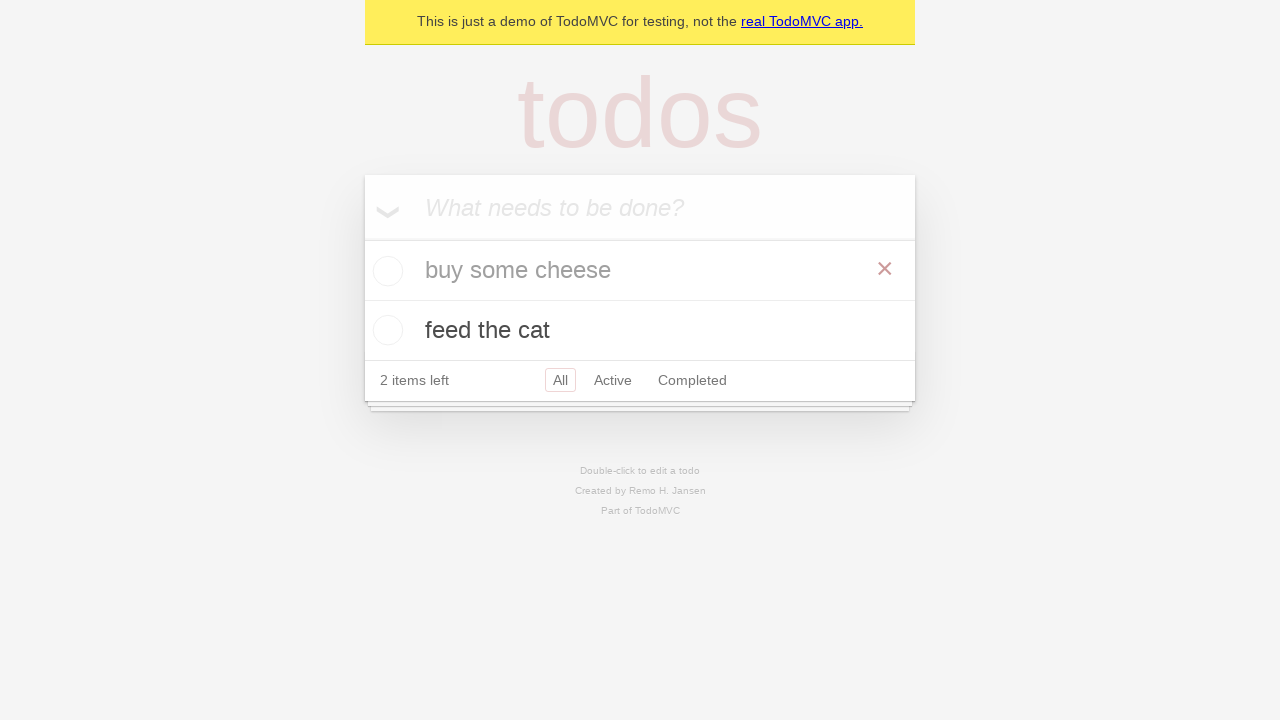

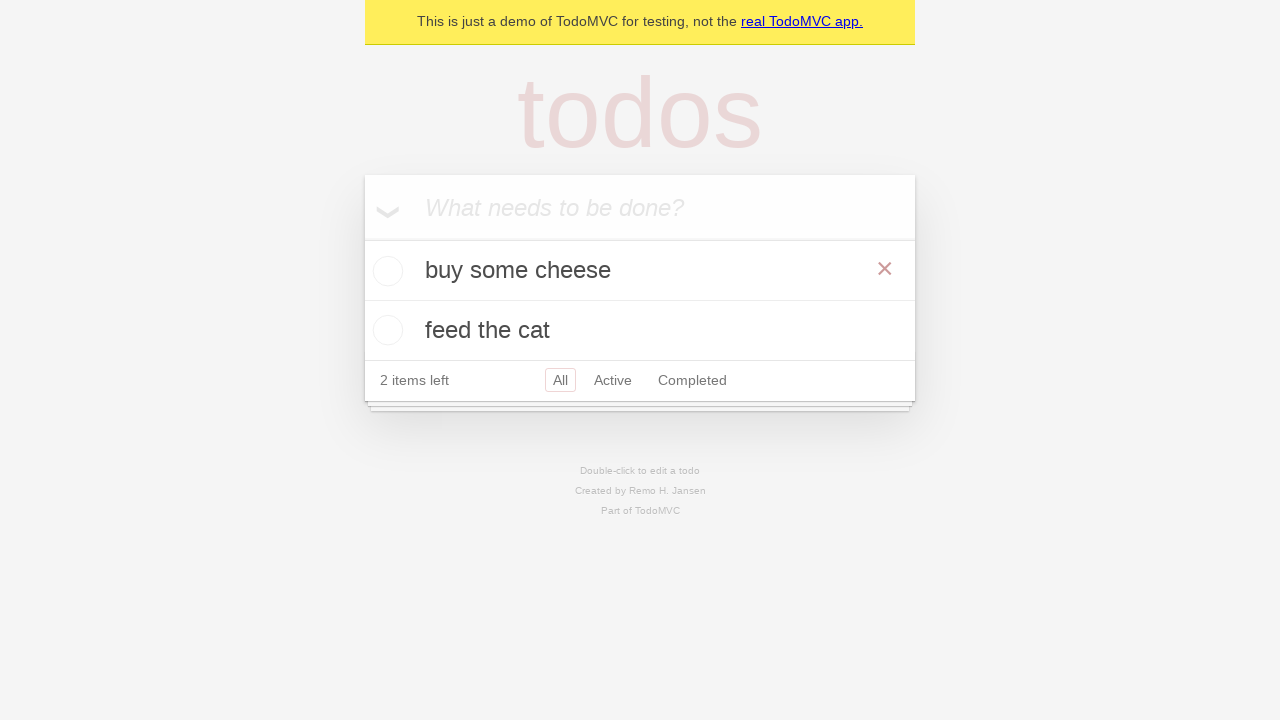